Tests login form with invalid credentials and verifies error message appears

Starting URL: https://www.saucedemo.com

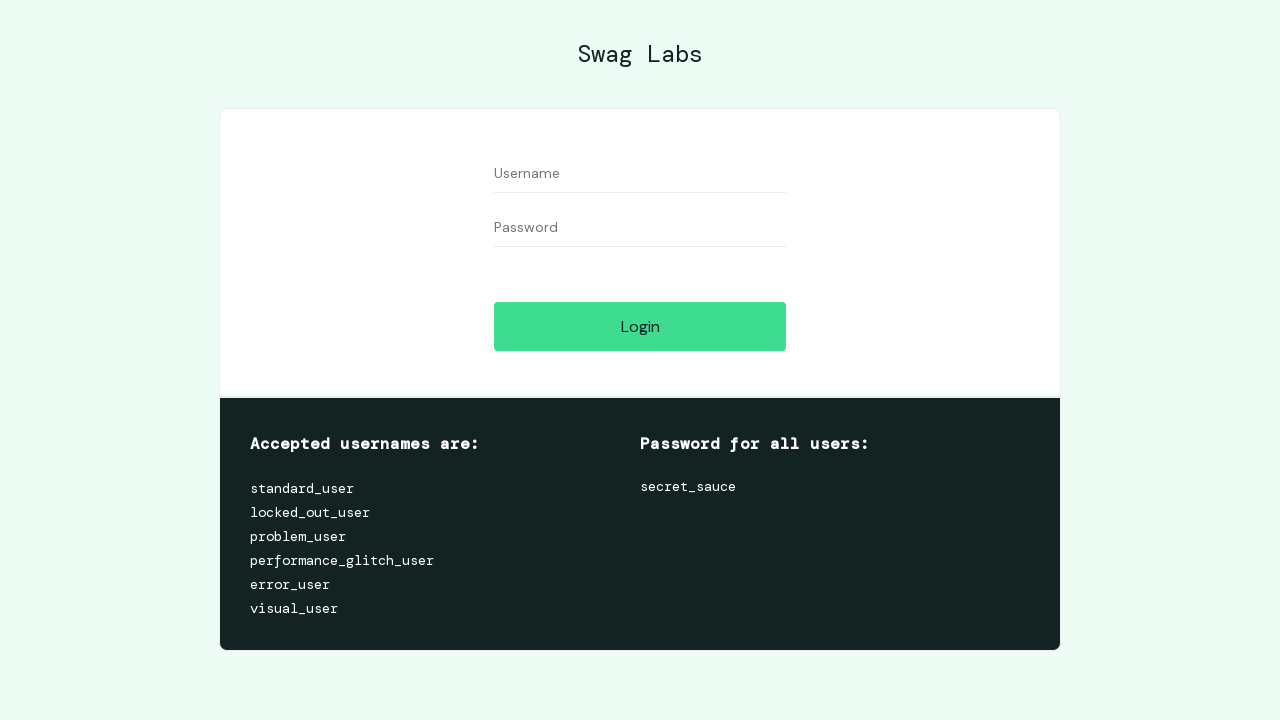

Filled username field with 'bad' on #user-name
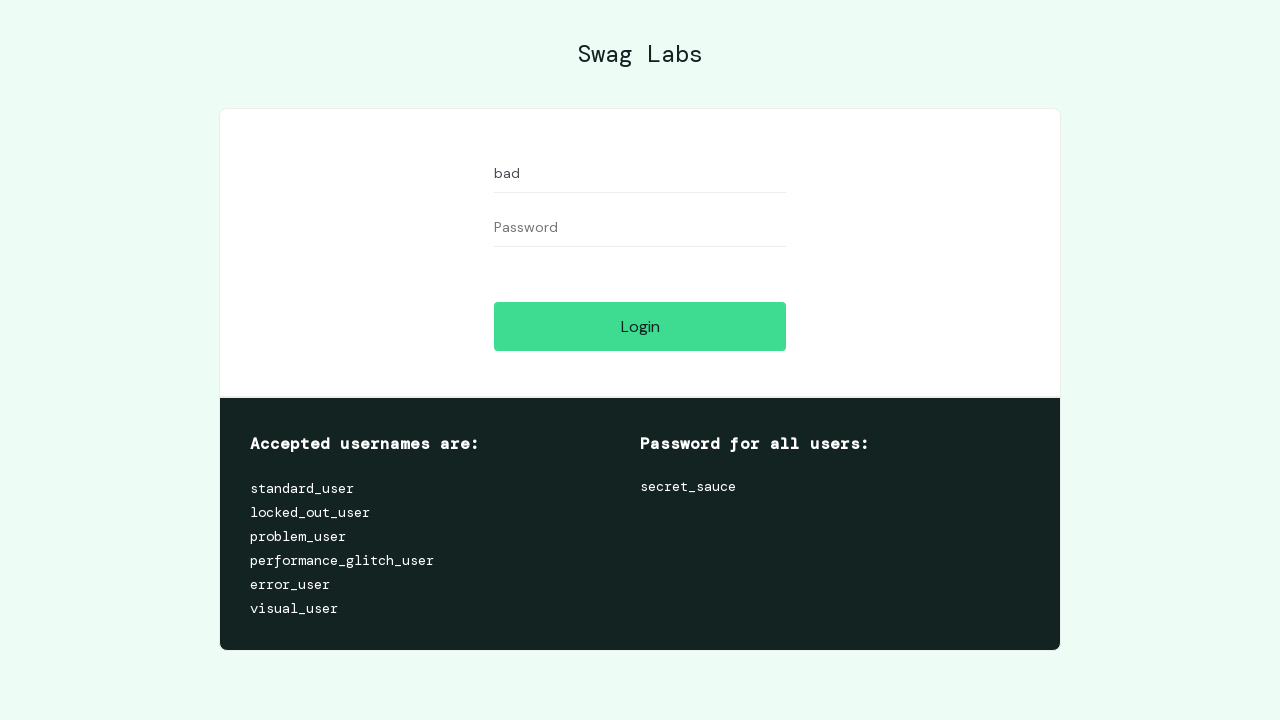

Filled password field with 'bad' on #password
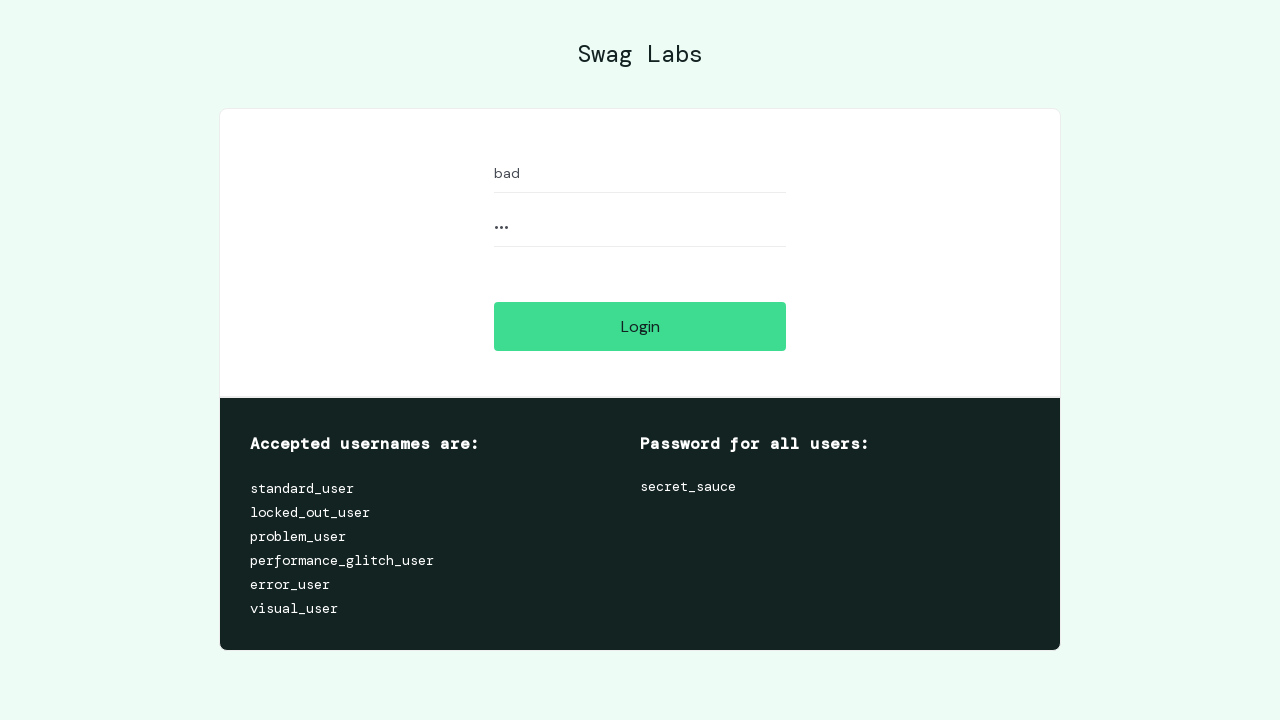

Clicked login button at (640, 326) on .btn_action
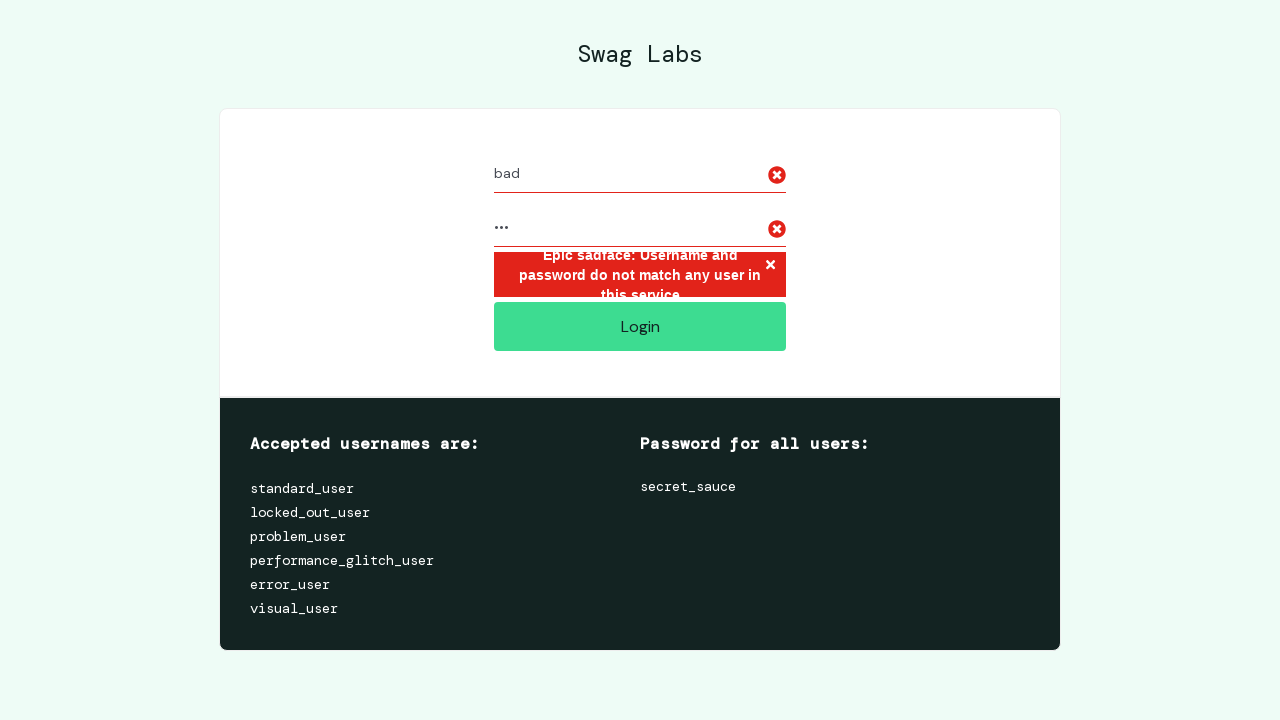

Error message appeared after login attempt with invalid credentials
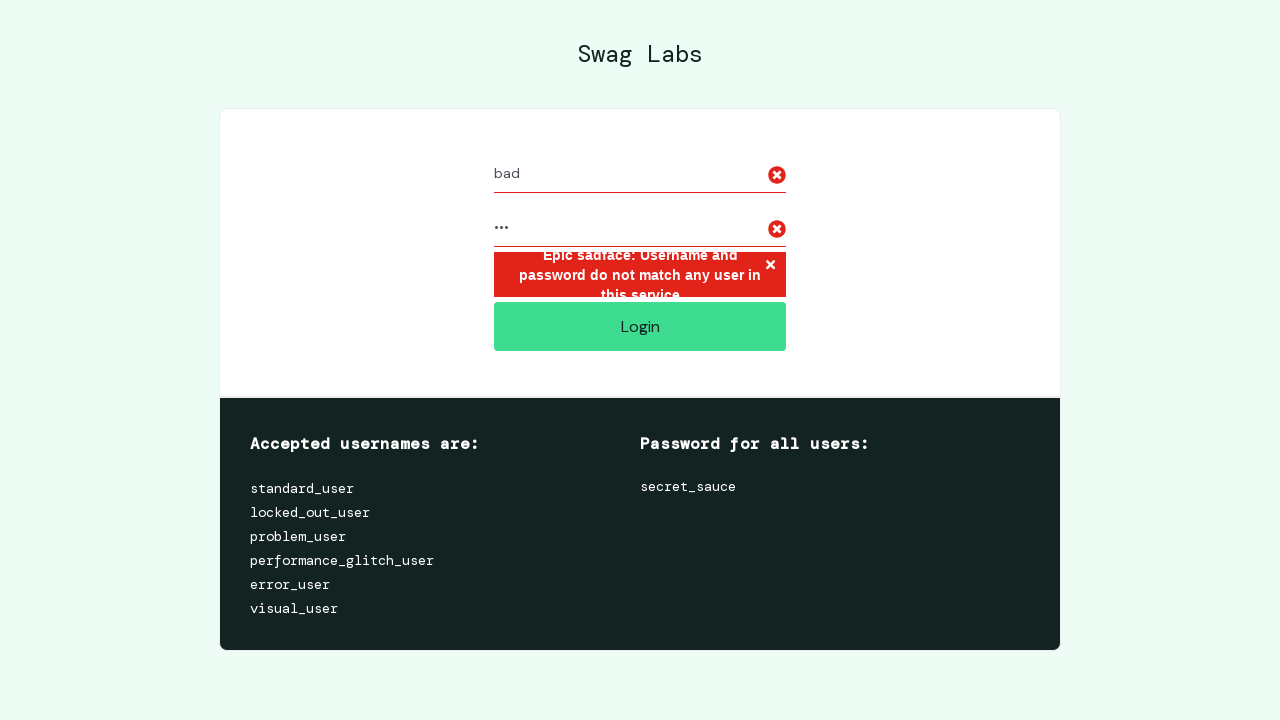

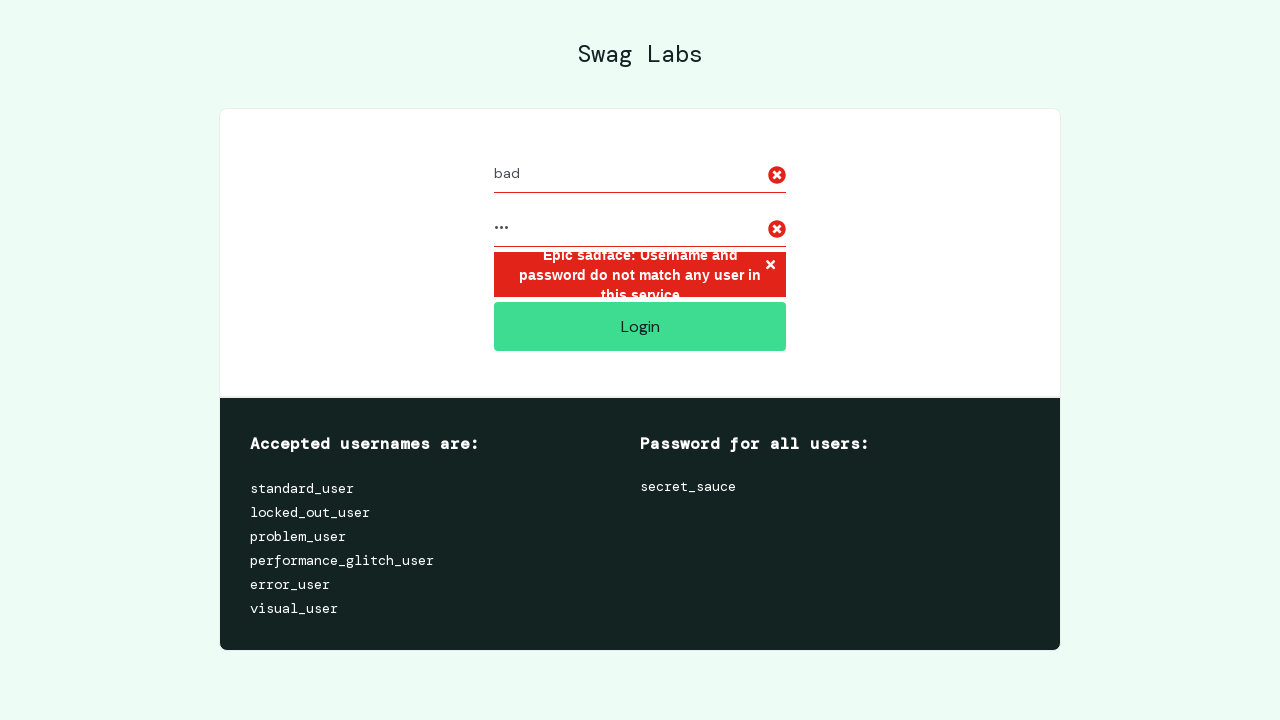